Tests an application form by filling in first name, last name, email address, and phone number fields

Starting URL: https://turantech.com/apply

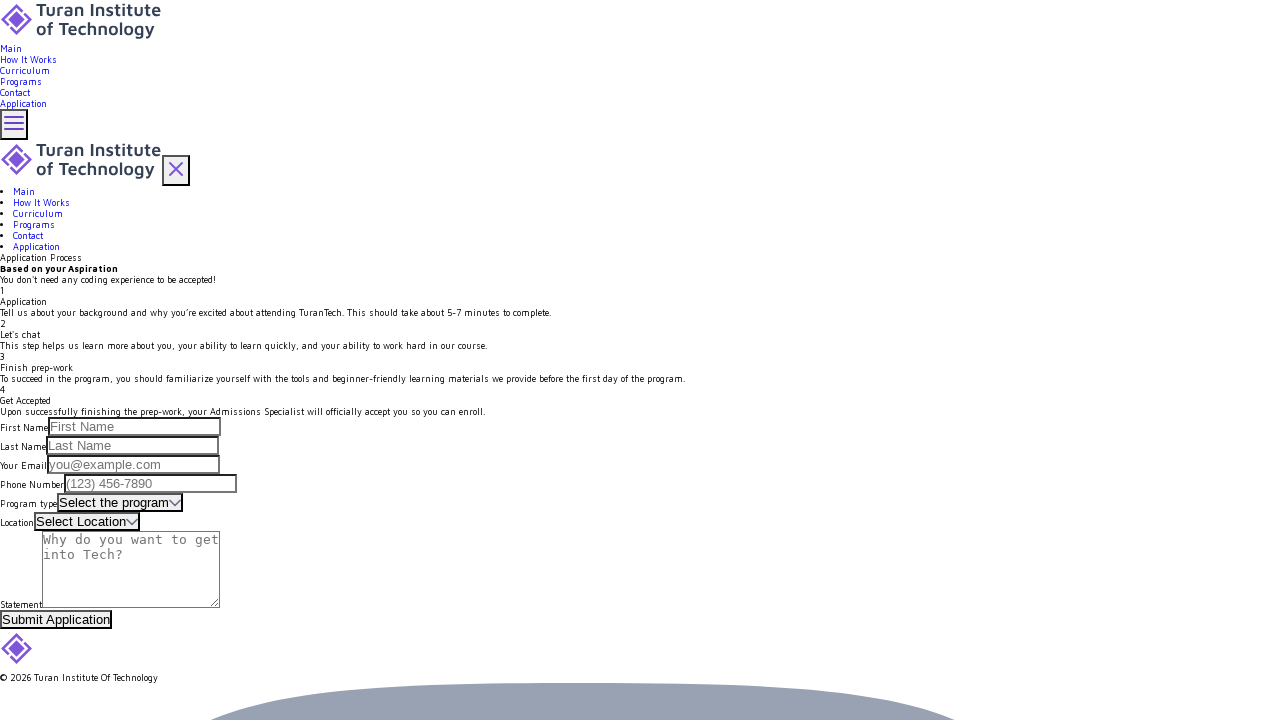

Filled first name field with 'Raul' on #firstName
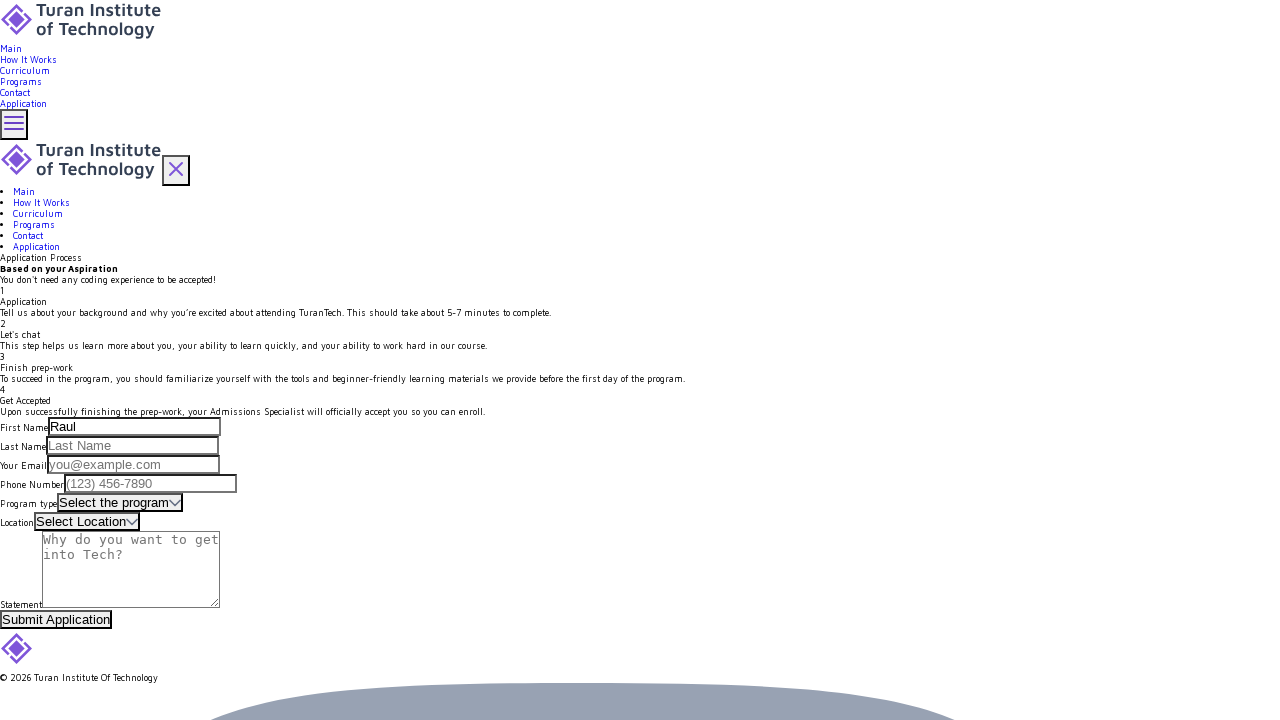

Filled last name field with 'Gonzalez' on #lastName
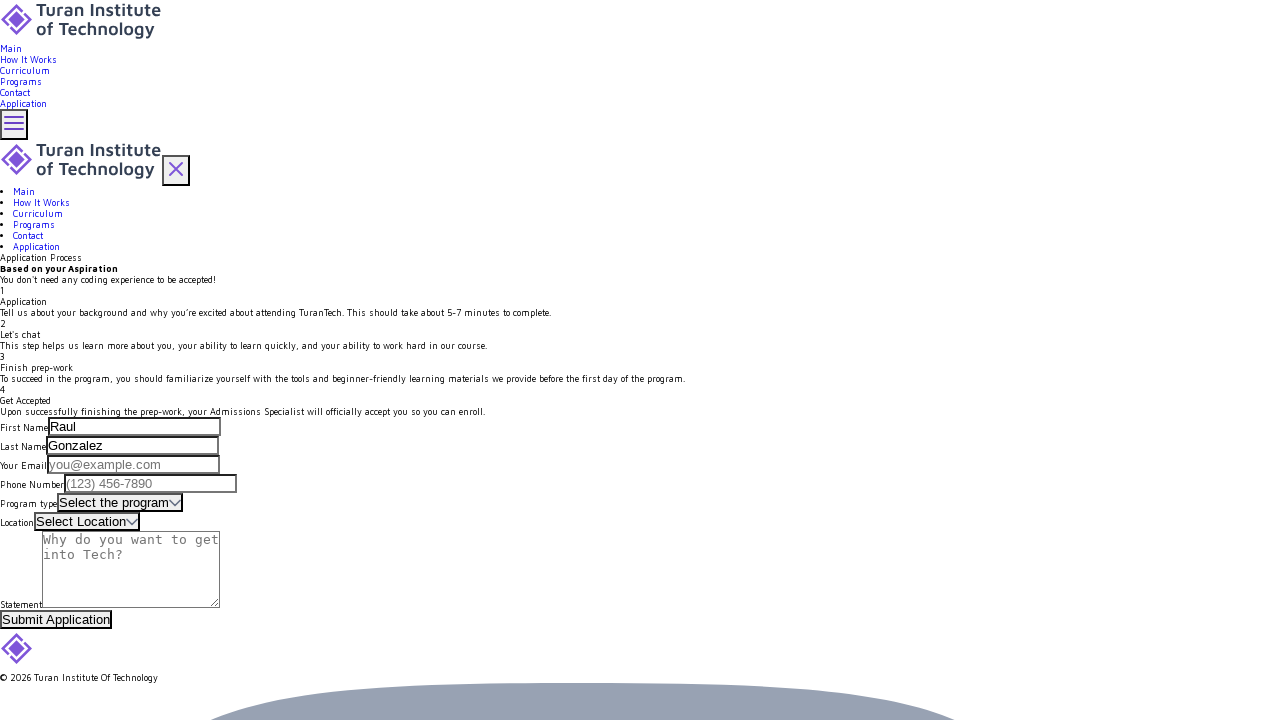

Filled email address field with 'raulgonzalez@skeep.com' on #emailAddress
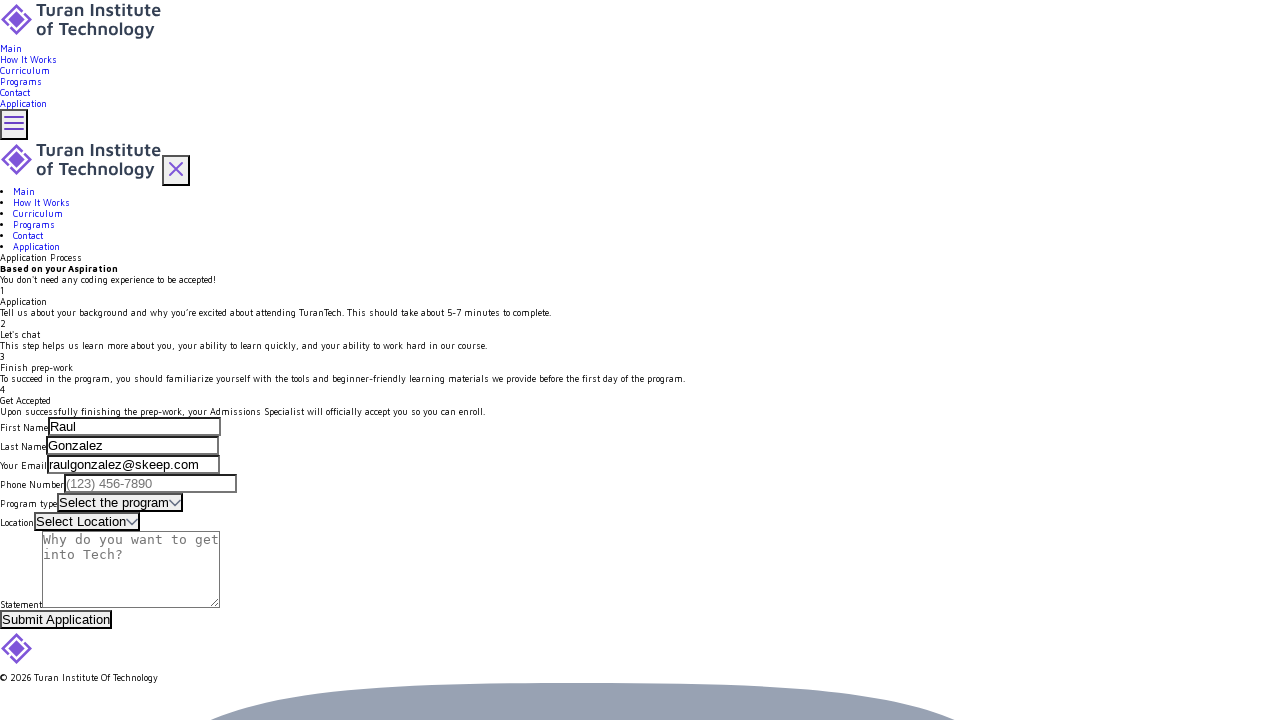

Filled phone number field with '801-123-4569' on input#phoneNumber
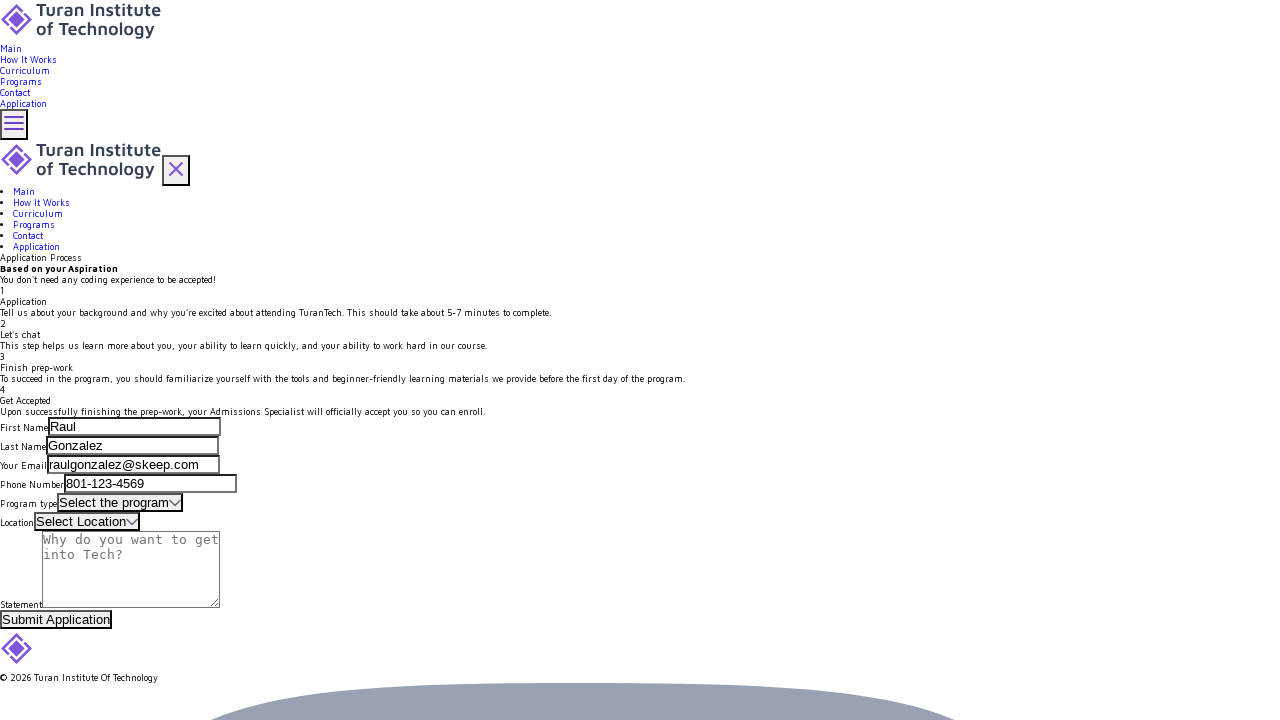

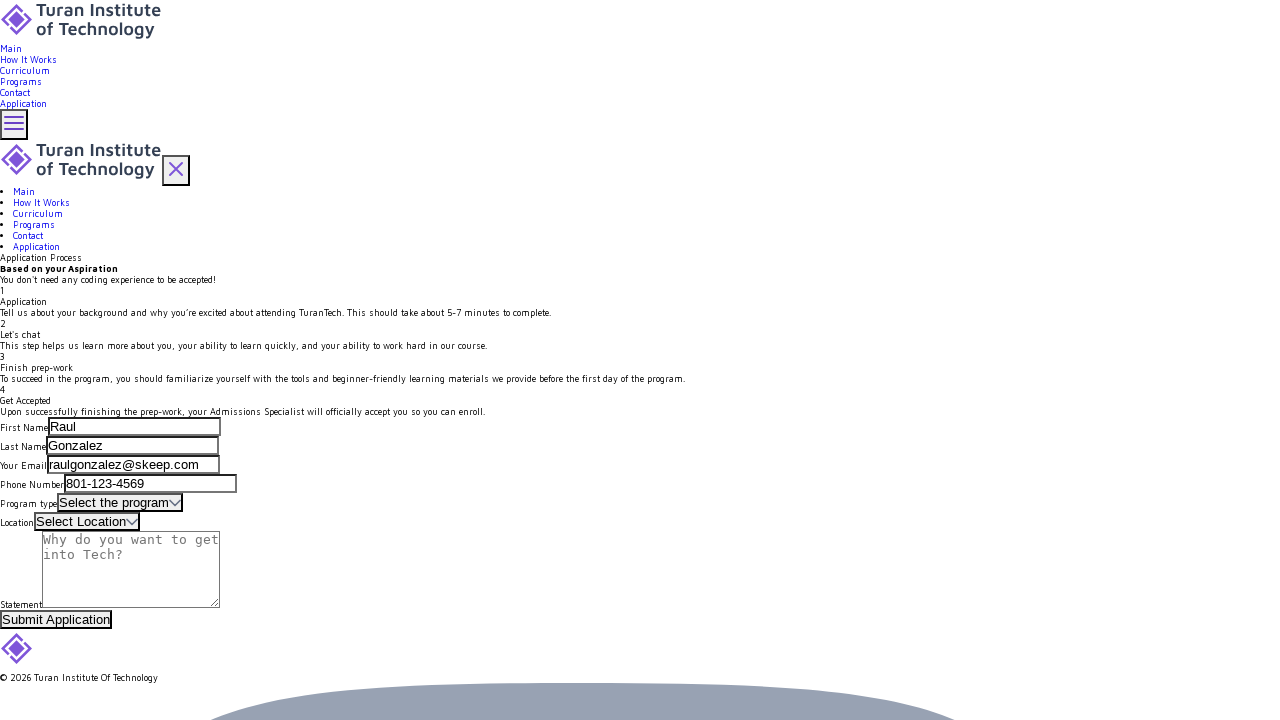